Navigates to Kotlin language Russian site and clicks through documentation navigation to reach the reflection page

Starting URL: https://kotlinlang.ru/

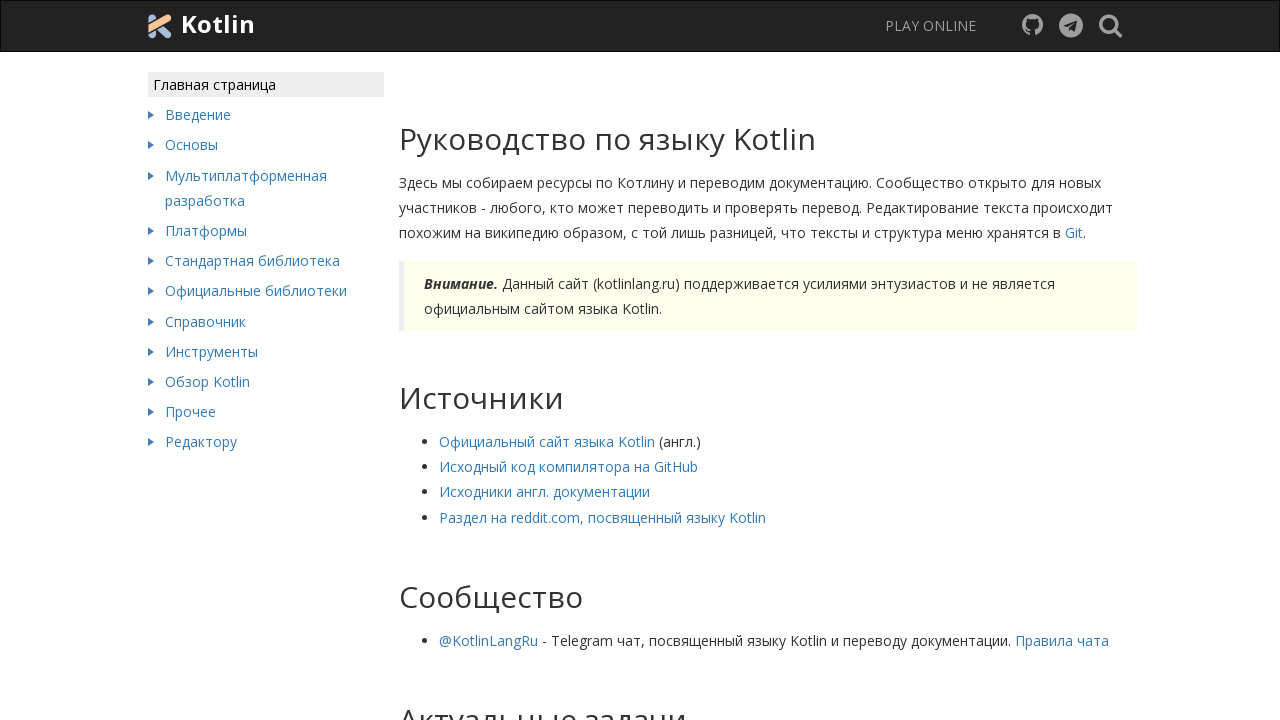

Clicked on 'Основы' (Basics) section in documentation navigation at (275, 145) on xpath=//*[@class='text' and contains(text(), 'Основы')]
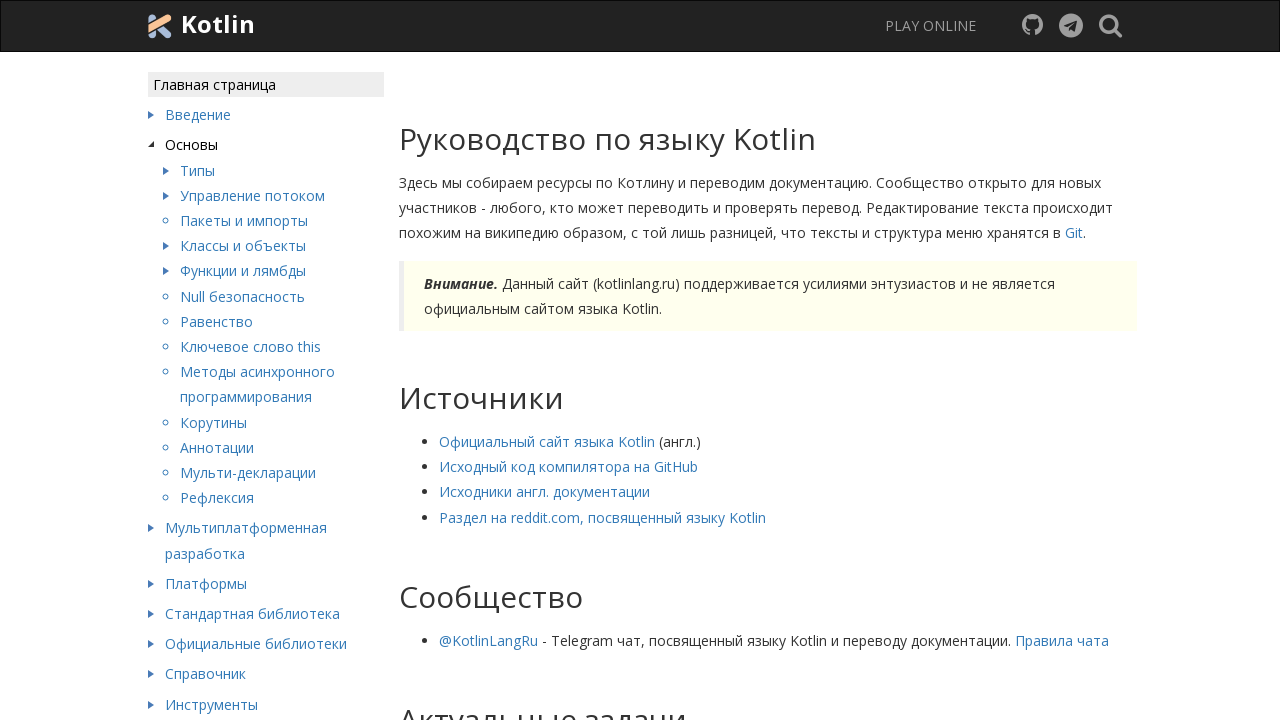

Clicked on 'Рефлексия' (Reflection) link at (217, 498) on xpath=//a[contains(text(), 'Рефлексия')]
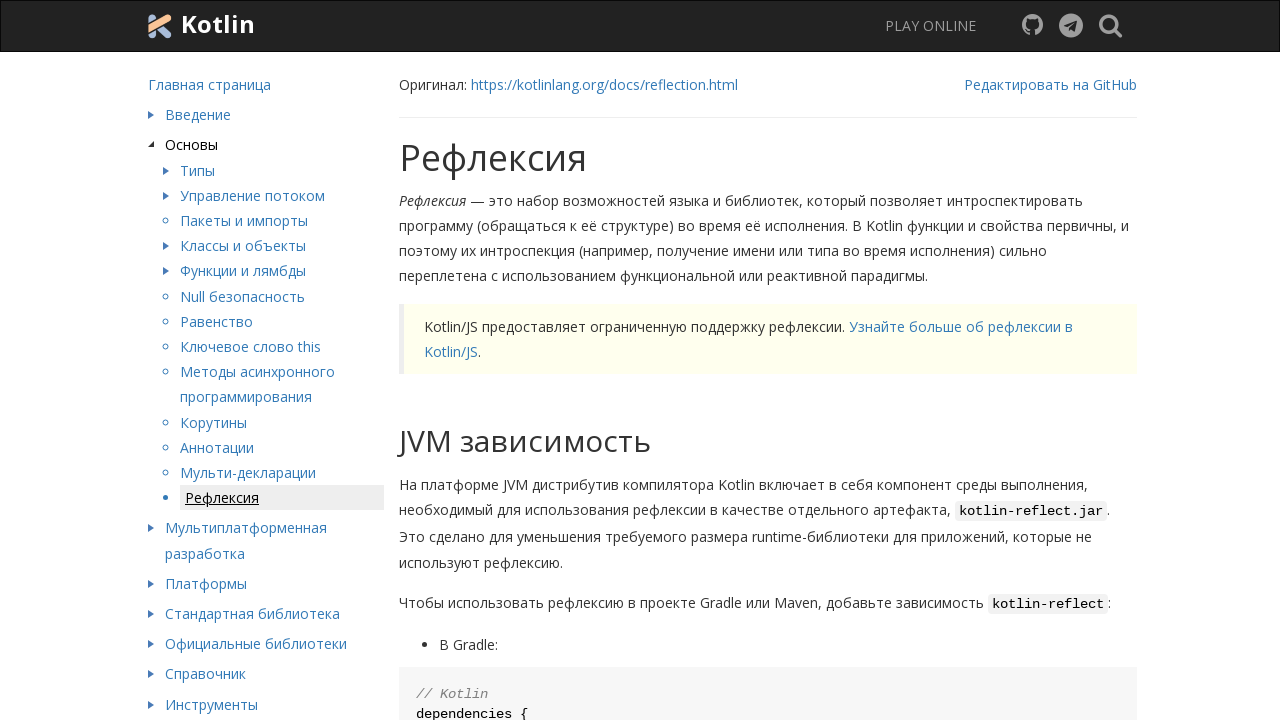

Reflection content loaded and became visible
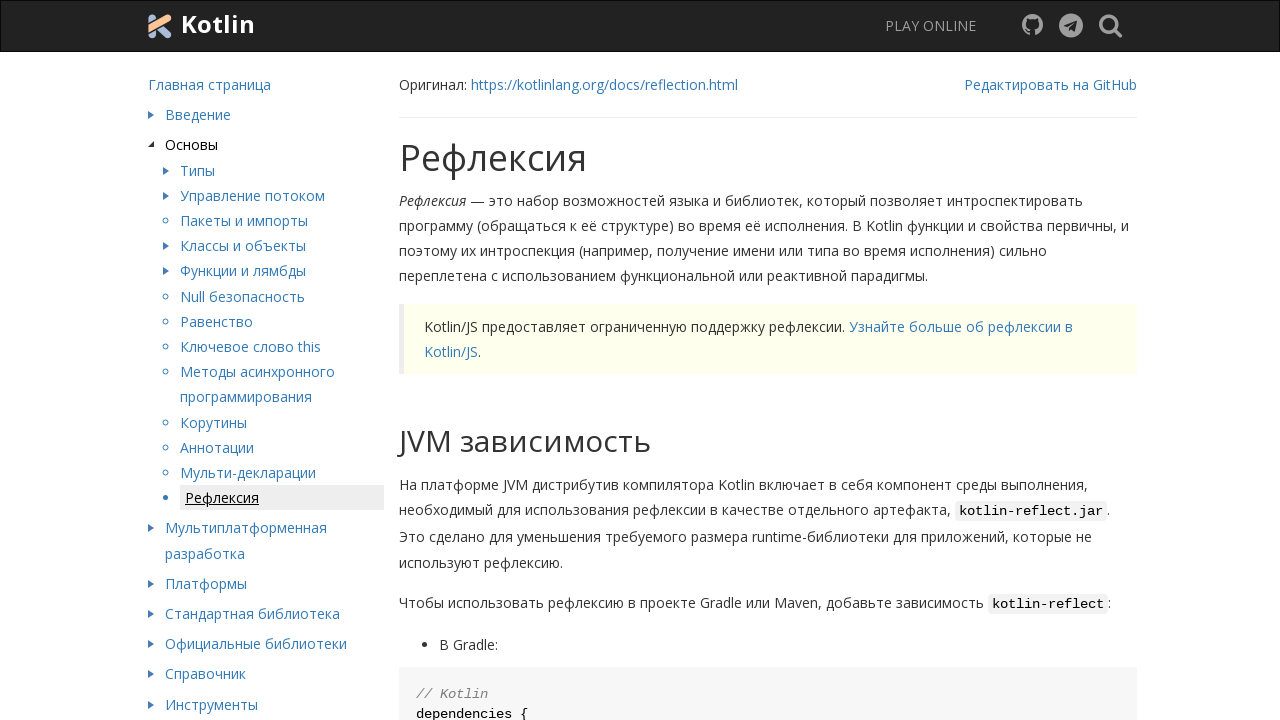

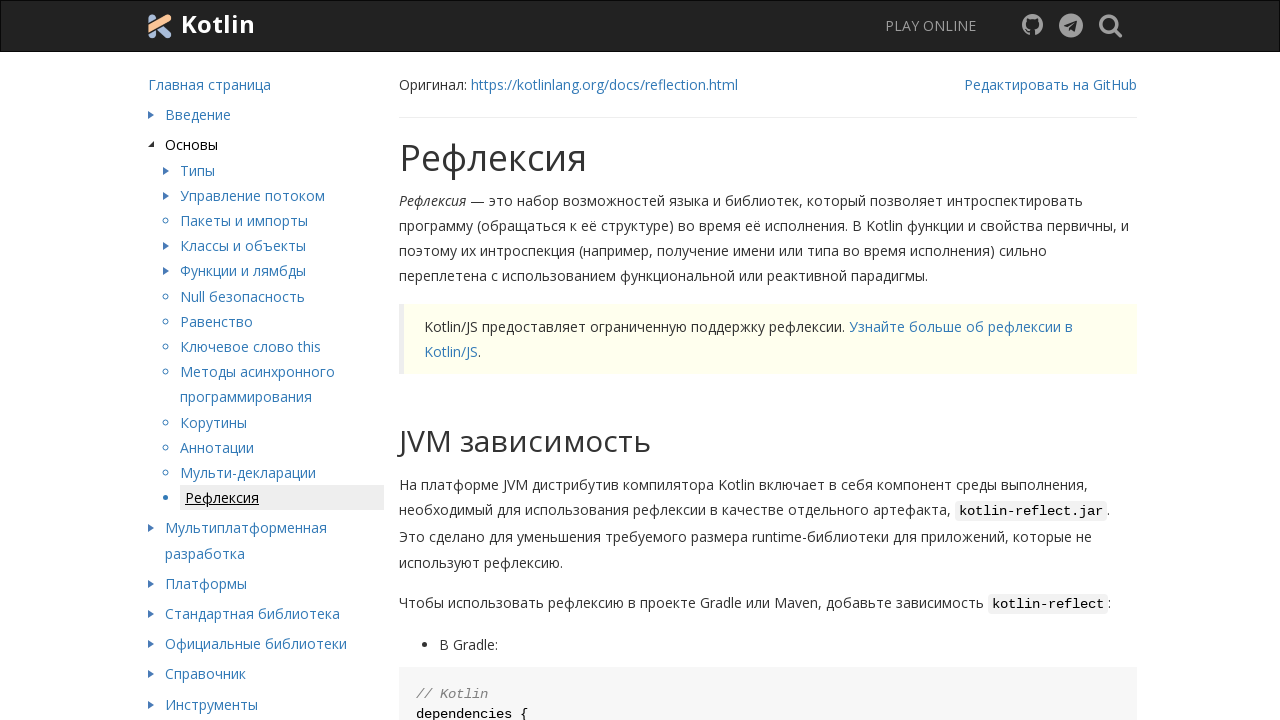